Tests filling a form text field and submitting the form

Starting URL: https://example.cypress.io/commands/actions

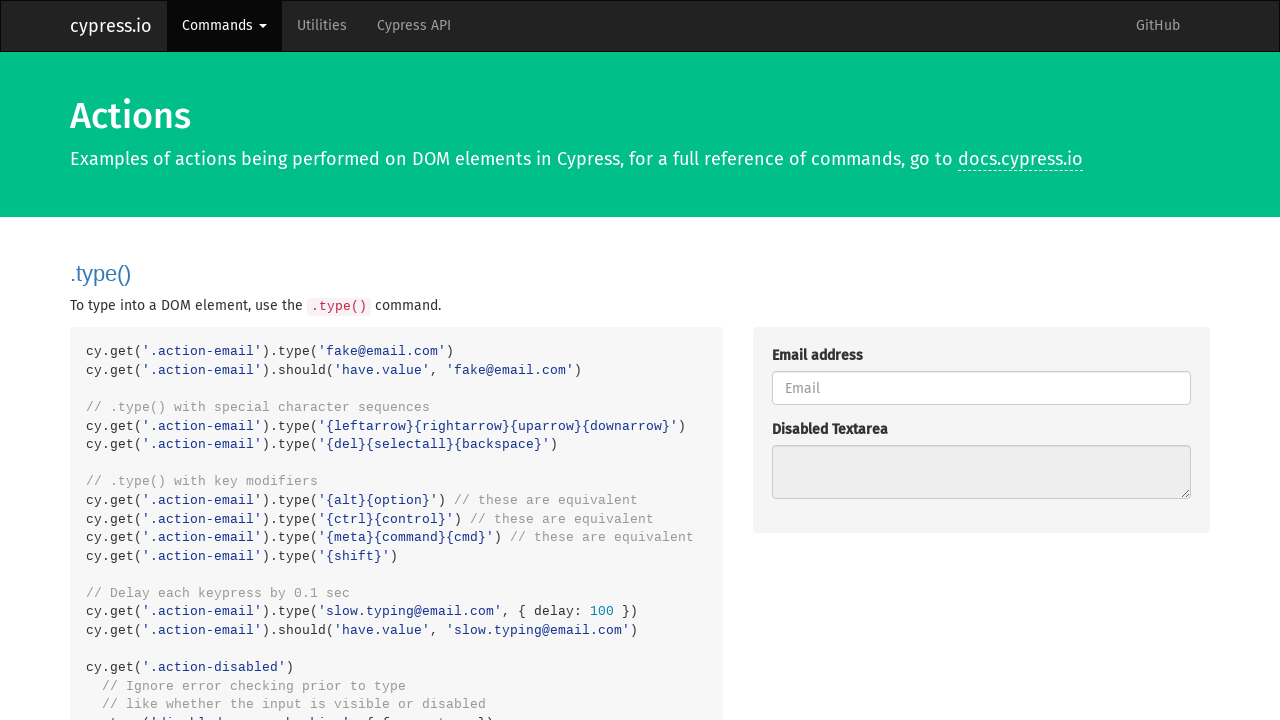

Navigated to example.cypress.io/commands/actions
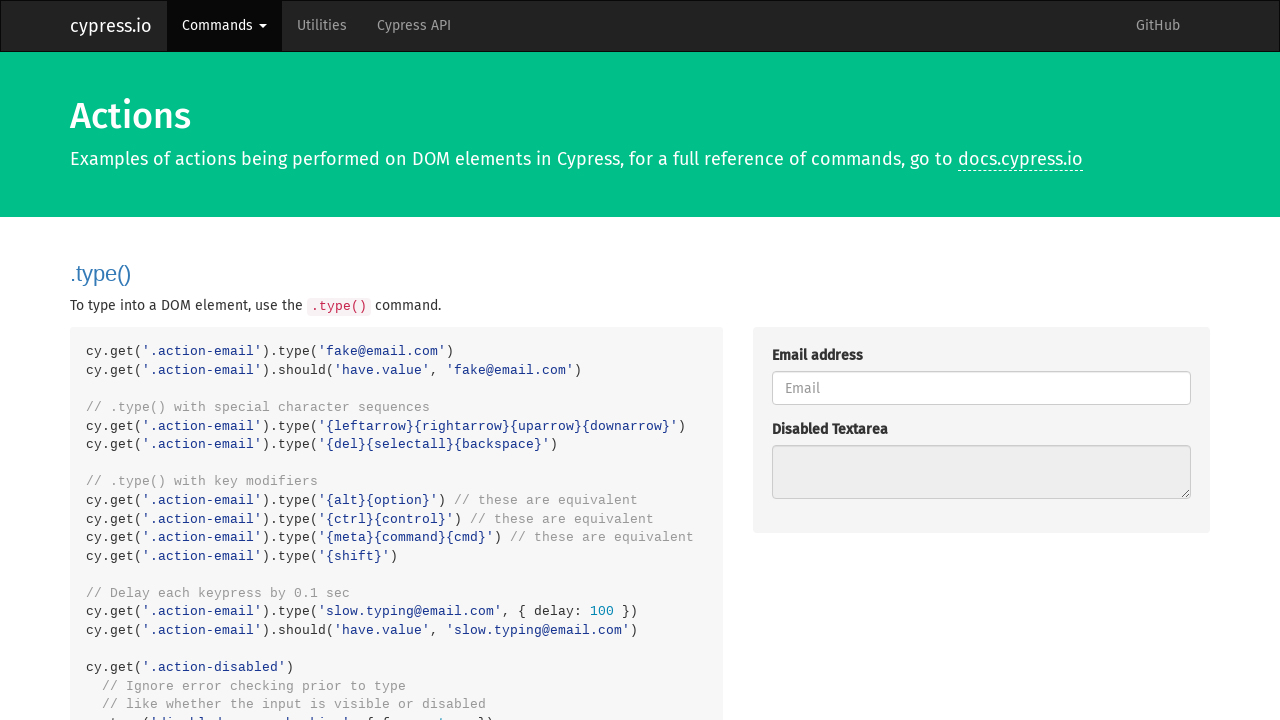

Filled form text field with 'HALFOFF' on .action-form [type='text']
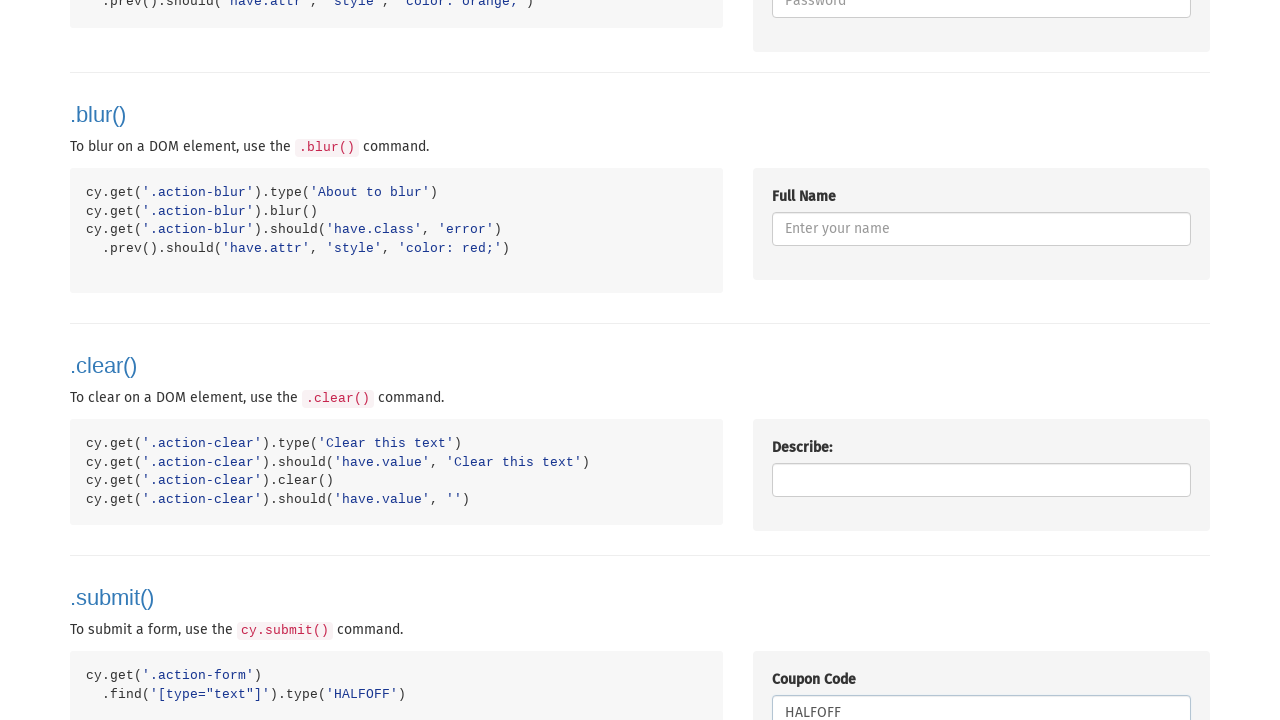

Submitted form by pressing Enter on .action-form [type='text']
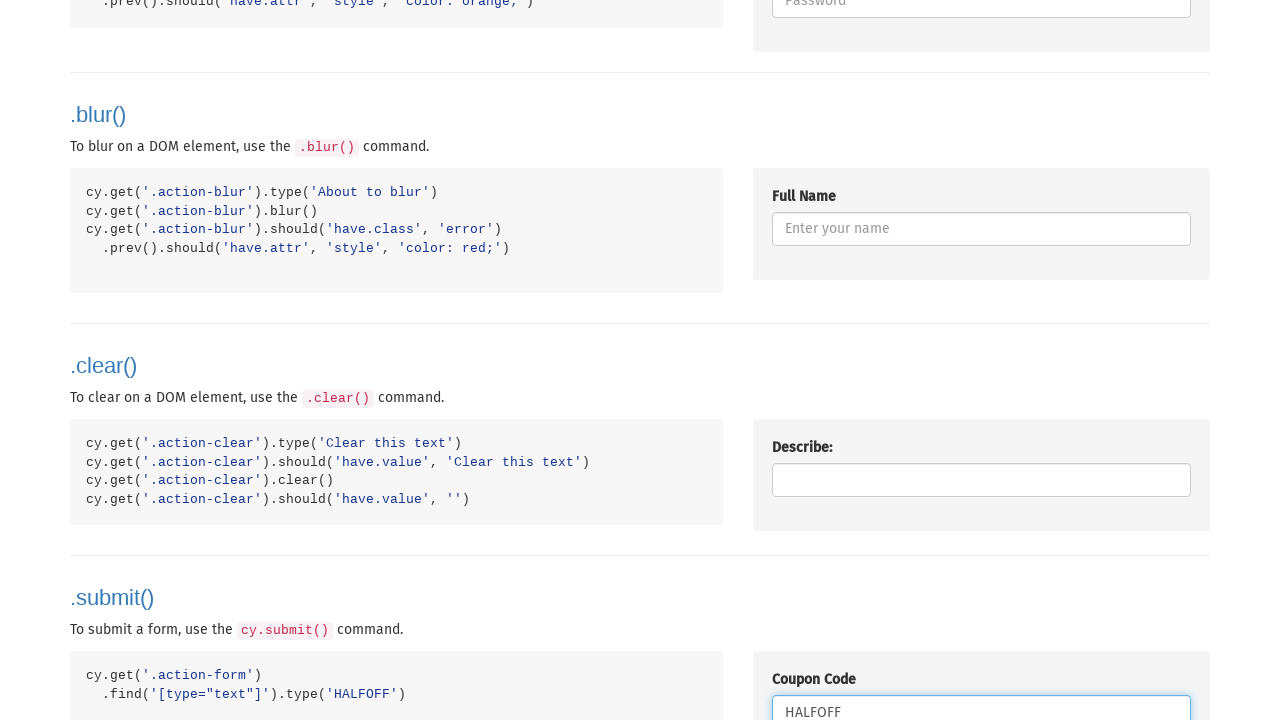

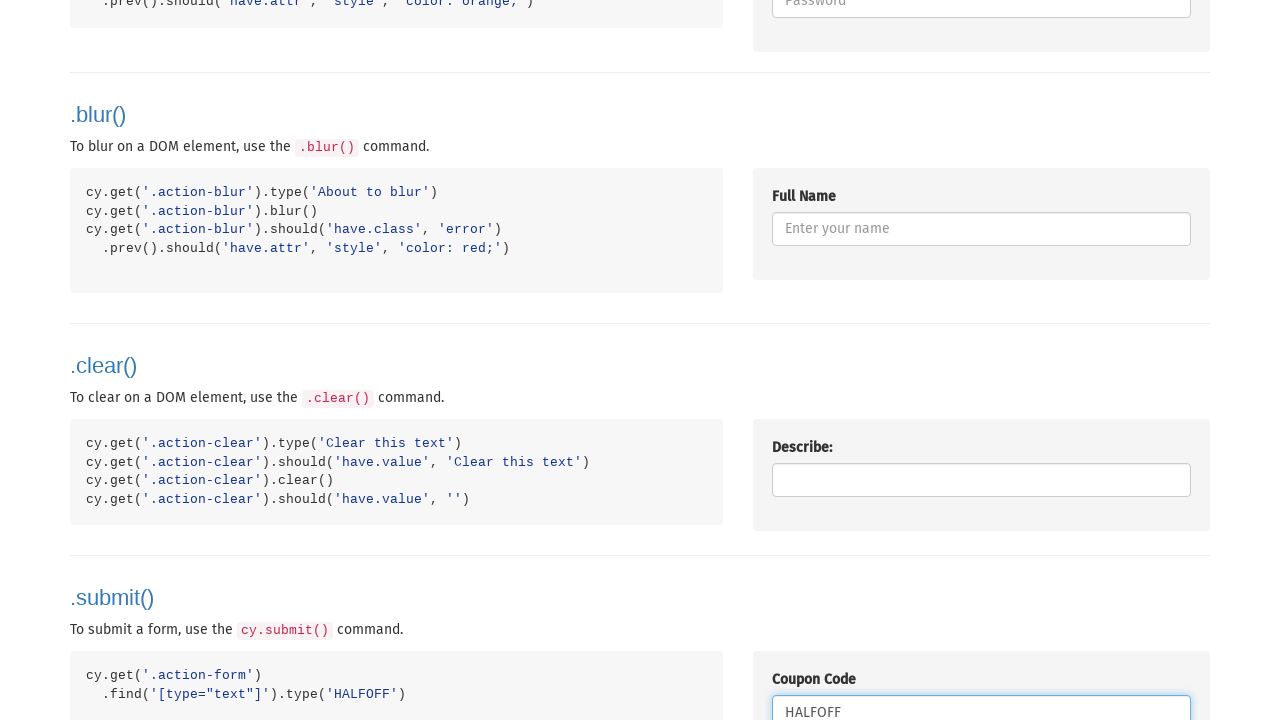